Navigates to the NSE India (National Stock Exchange of India) website homepage and verifies the page loads successfully.

Starting URL: https://www.nseindia.com/

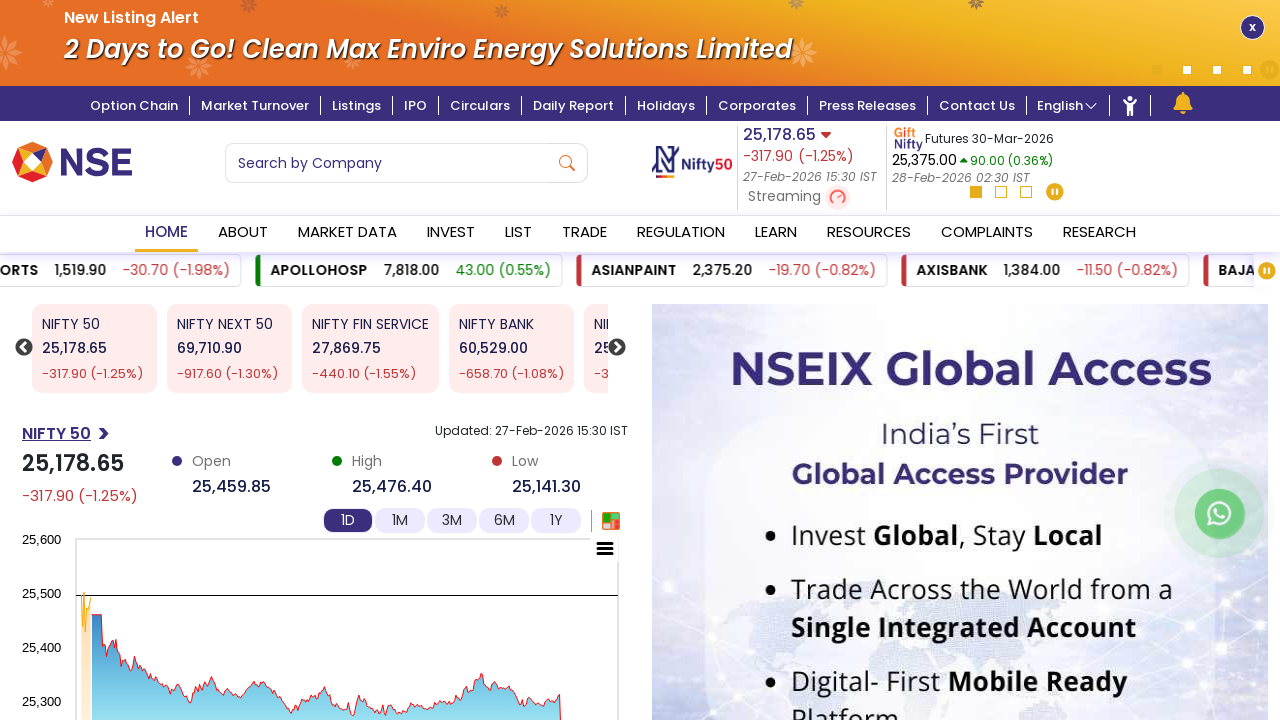

Waited for page DOM to be fully loaded
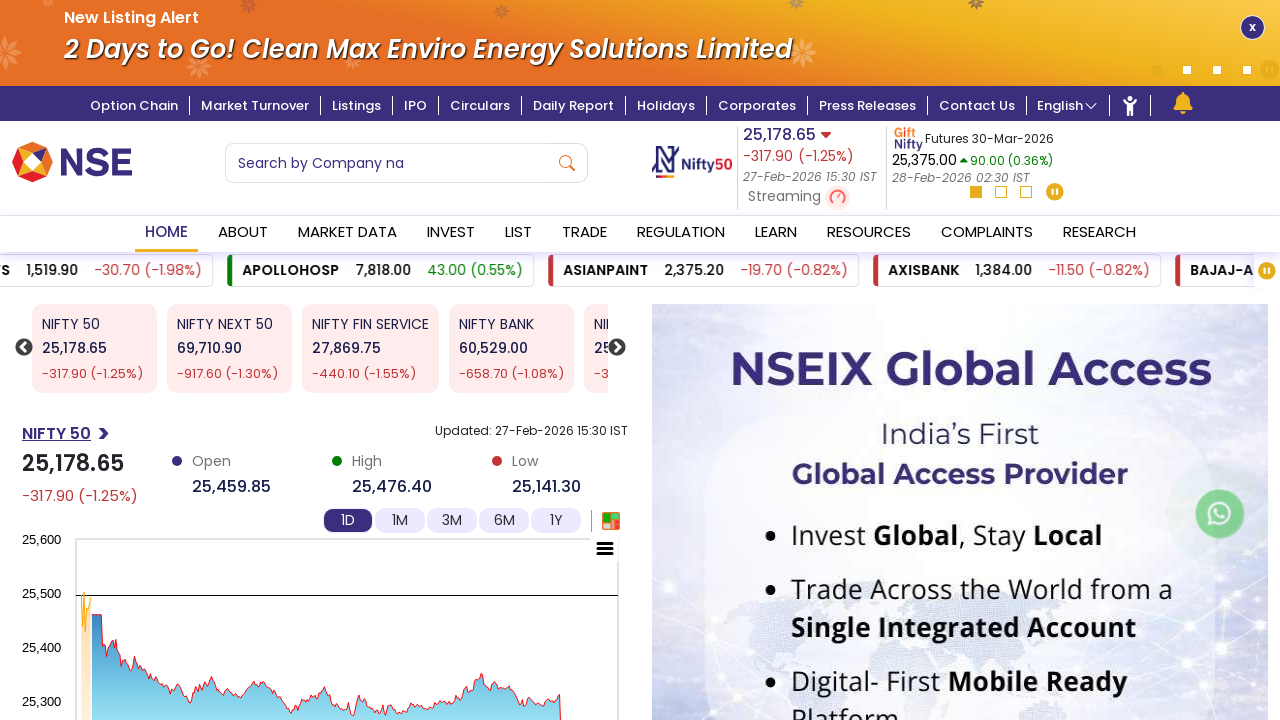

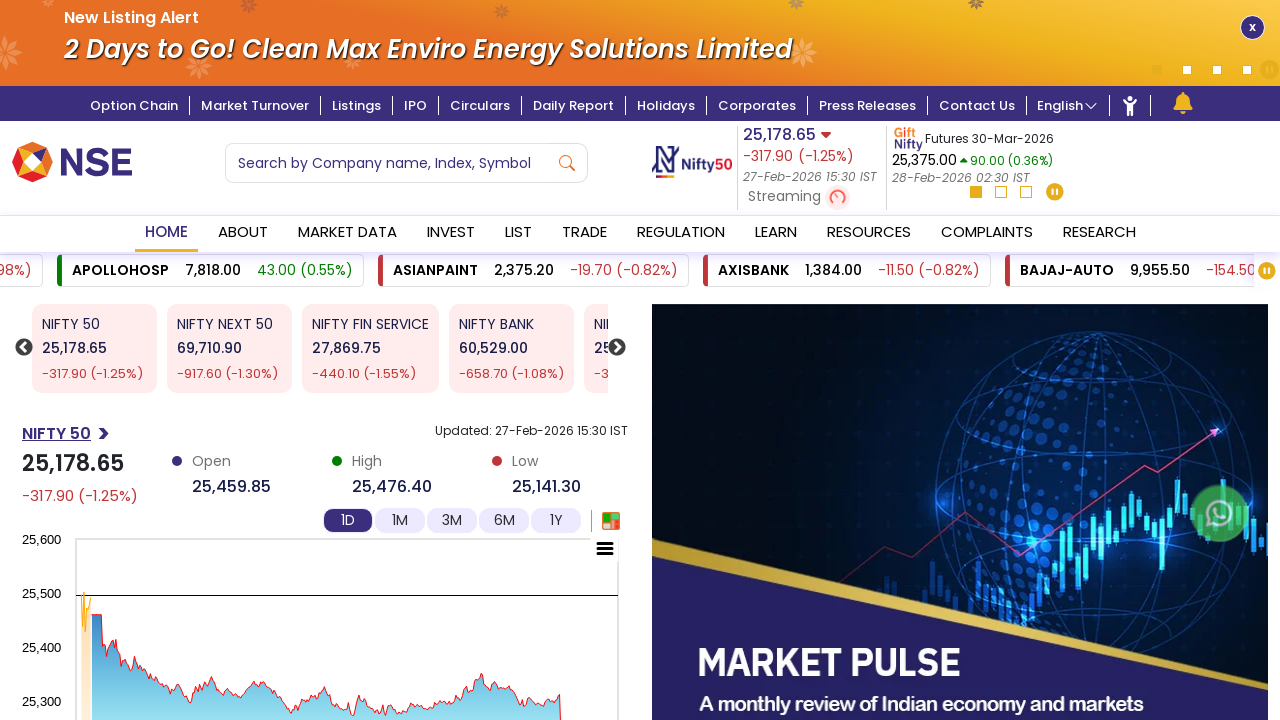